Tests a searchable dropdown component by clicking to open it, typing a search query for "United States of America", and selecting the matching option from the dropdown list.

Starting URL: https://demo.automationtesting.in/Register.html

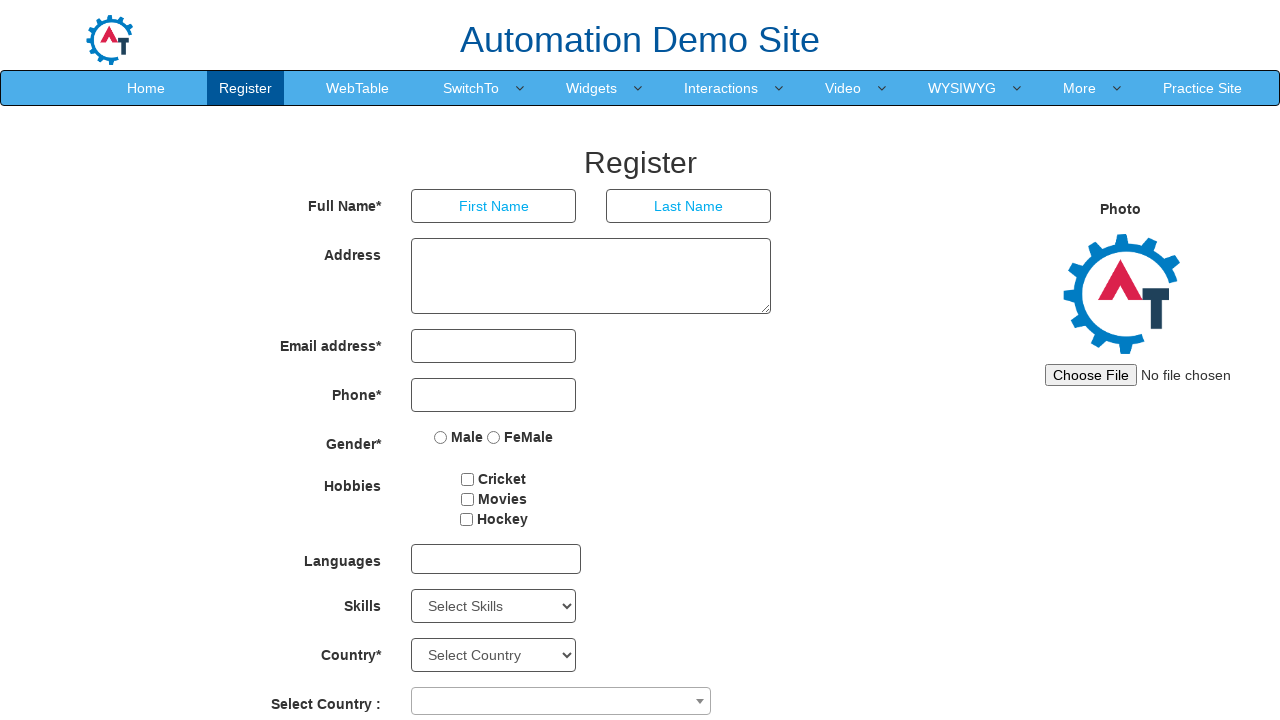

Clicked on the dropdown combobox to open it at (561, 701) on span[role="combobox"]
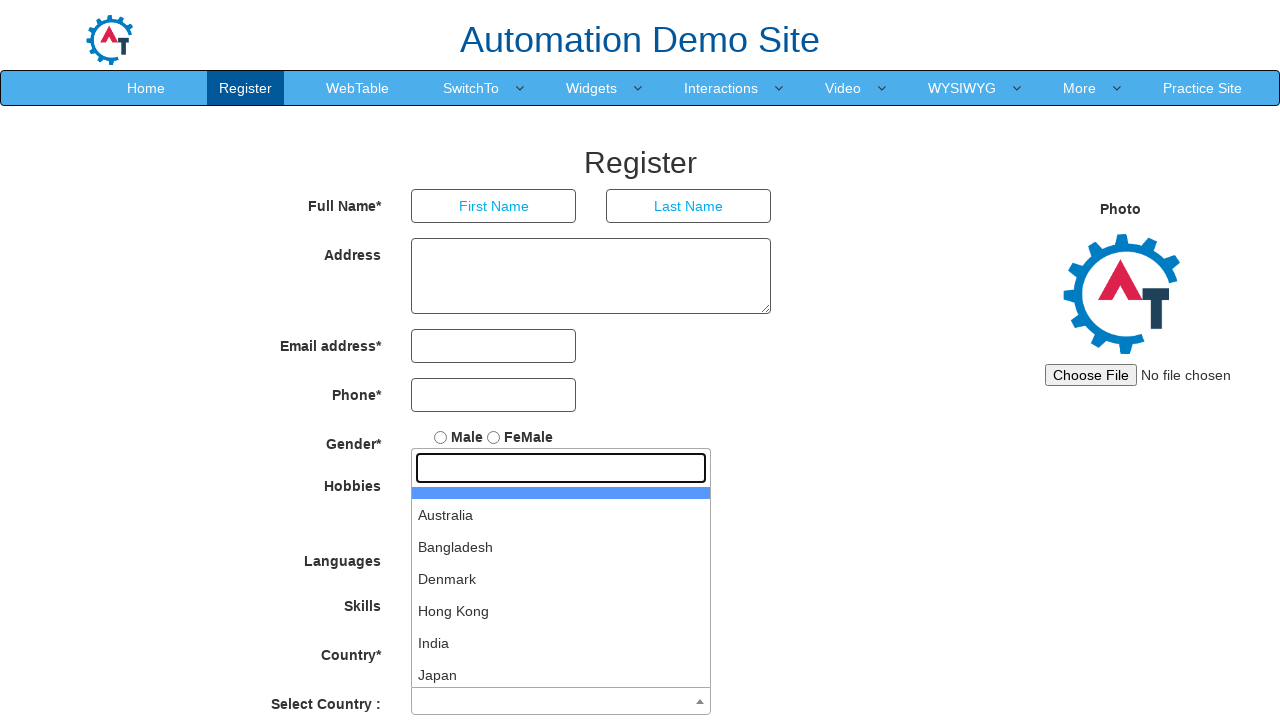

Filled search field with 'United States of America' on input[role="textbox"]
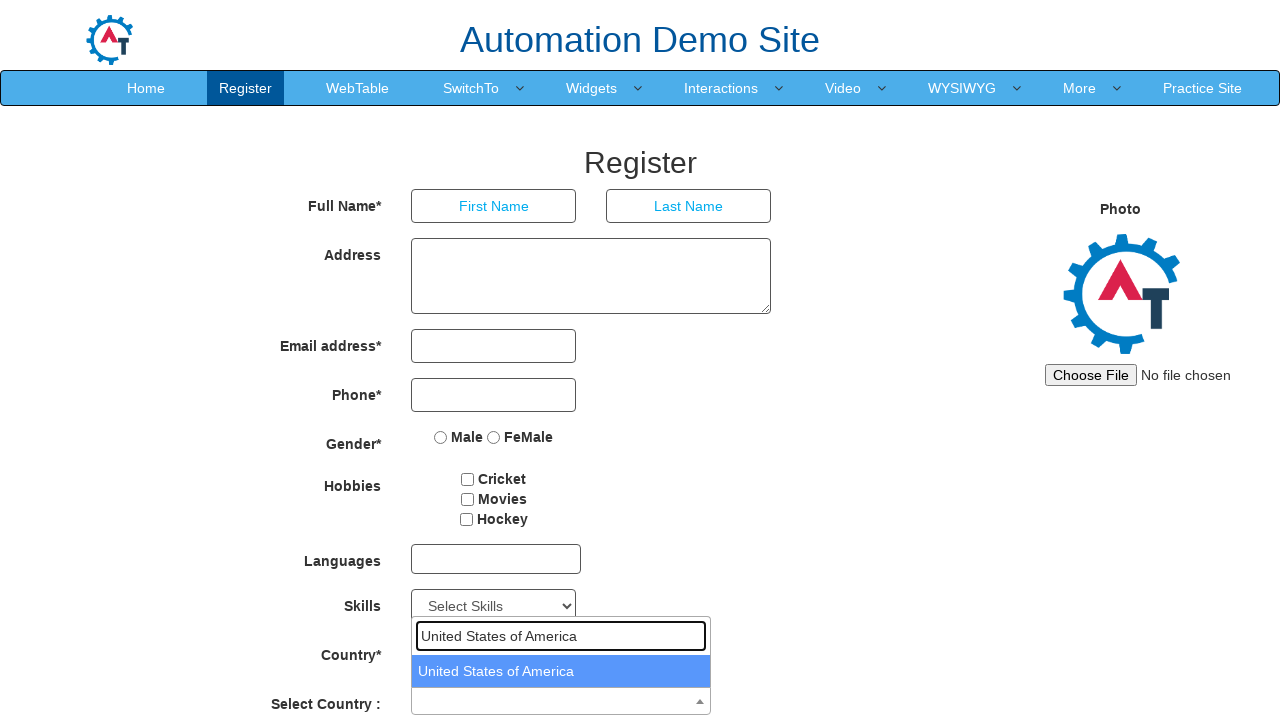

Dropdown options loaded
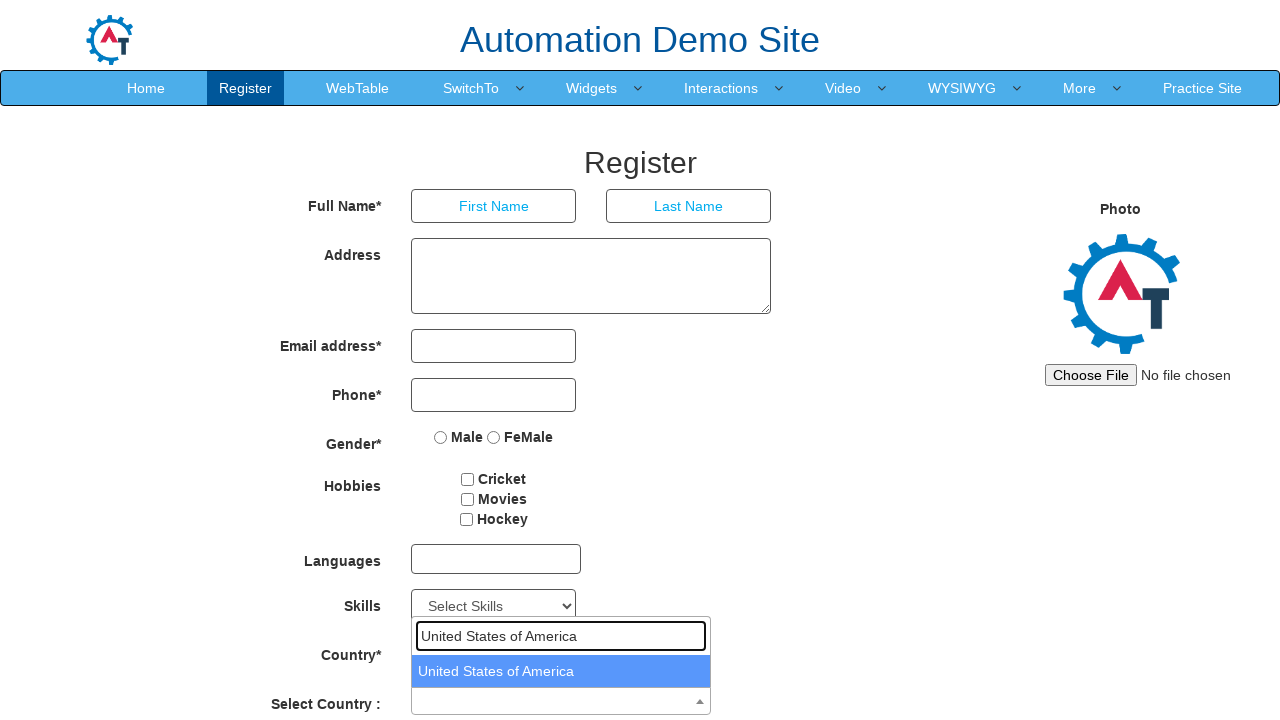

Selected 'United States of America' from dropdown options at (561, 671) on li[role="treeitem"]
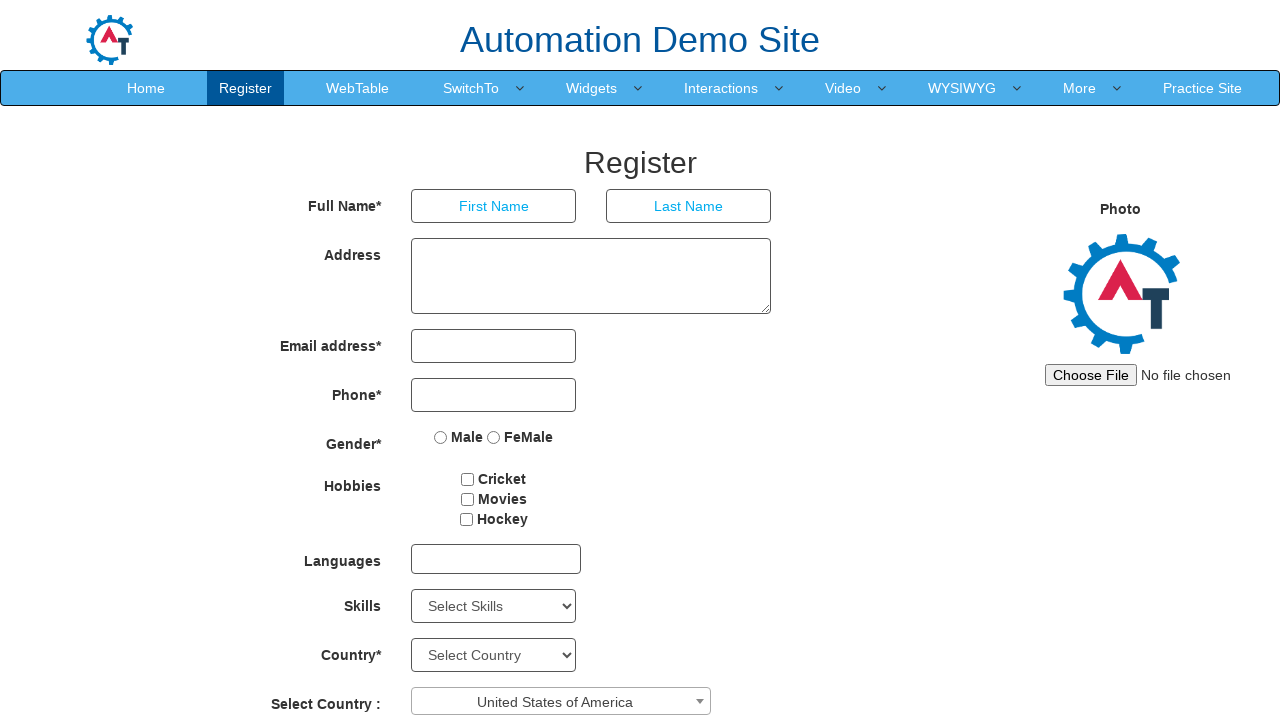

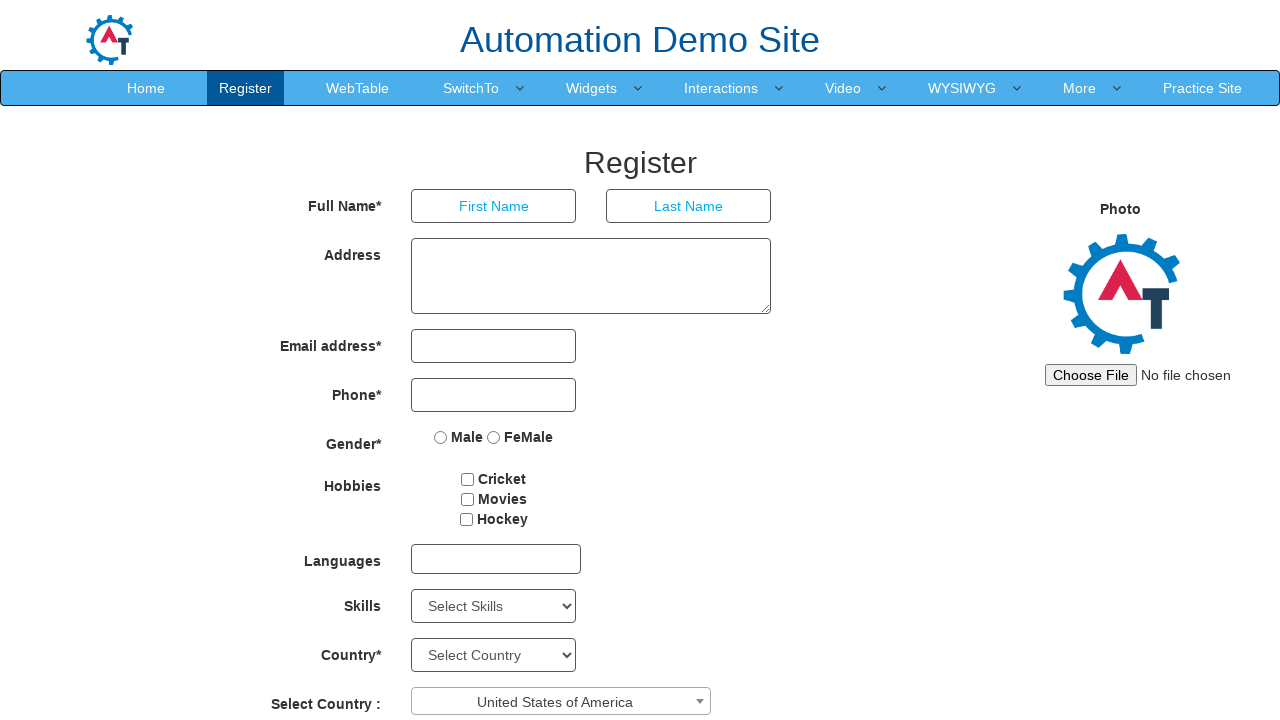